Tests the feedback form with gender selection, verifying the gender appears on the confirmation page

Starting URL: https://kristinek.github.io/site/tasks/provide_feedback

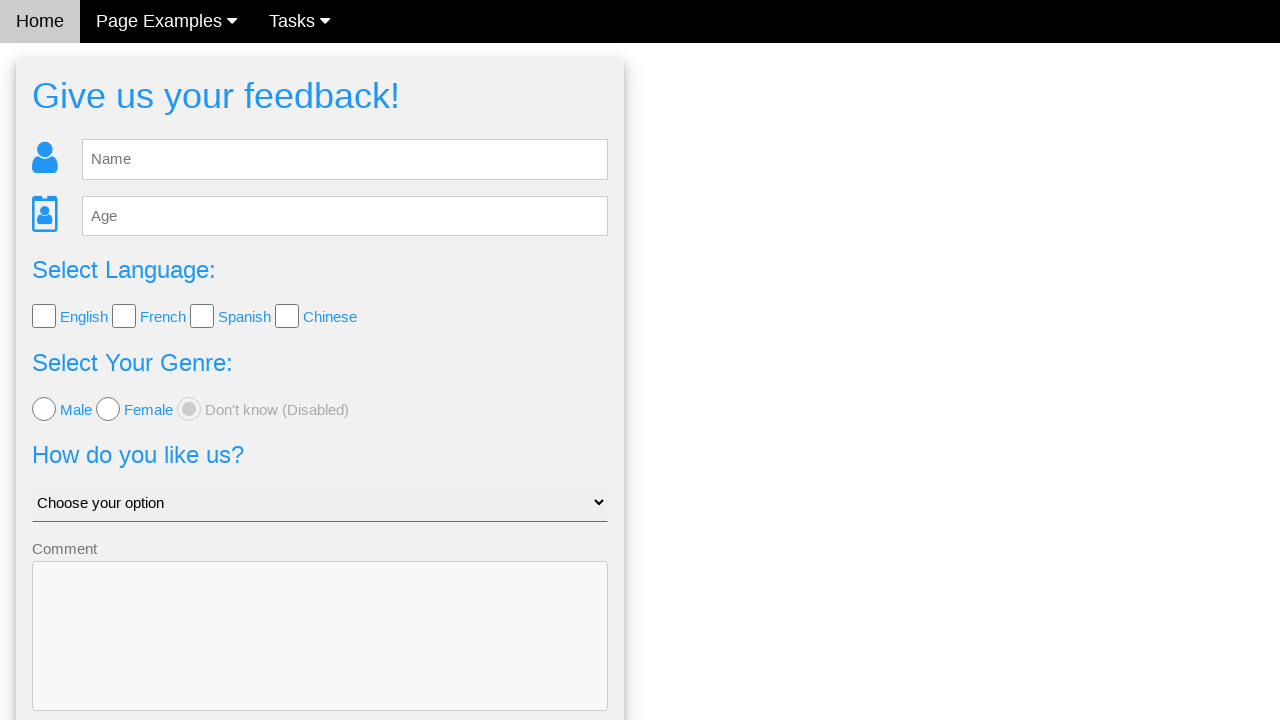

Entered name 'Bob Johnson' in name field on #fb_name
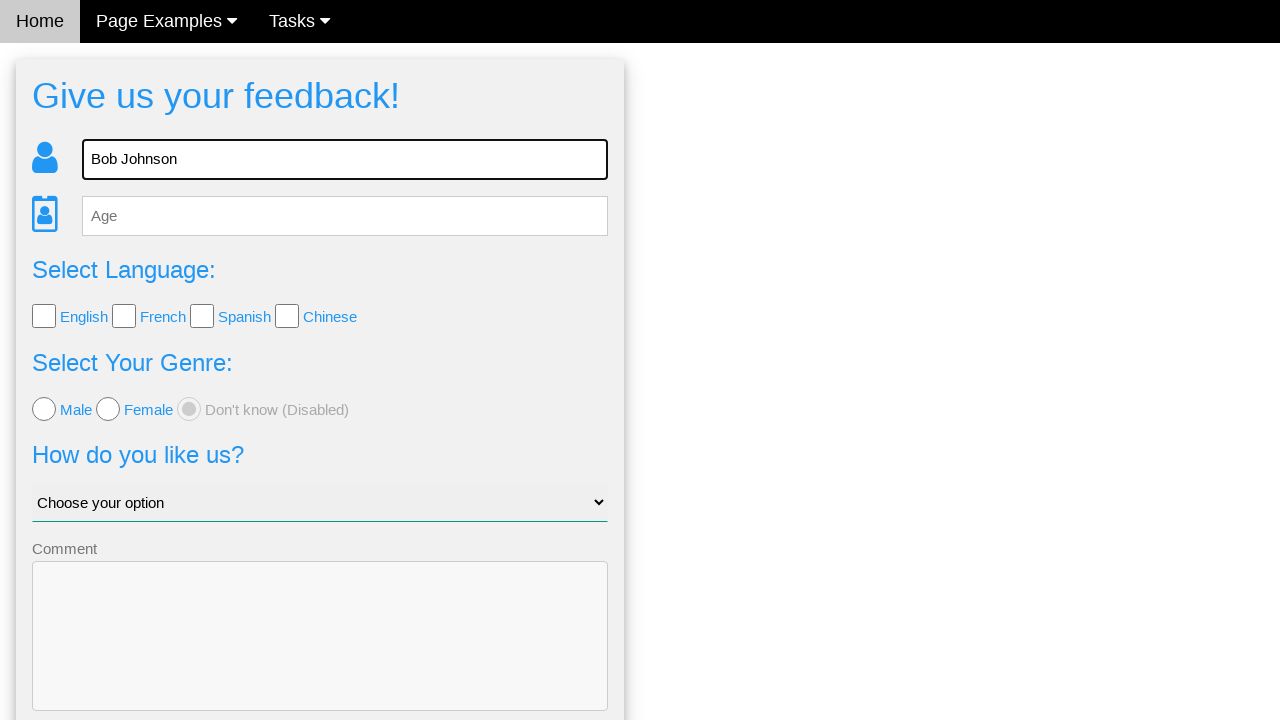

Entered age '28' in age field on #fb_age
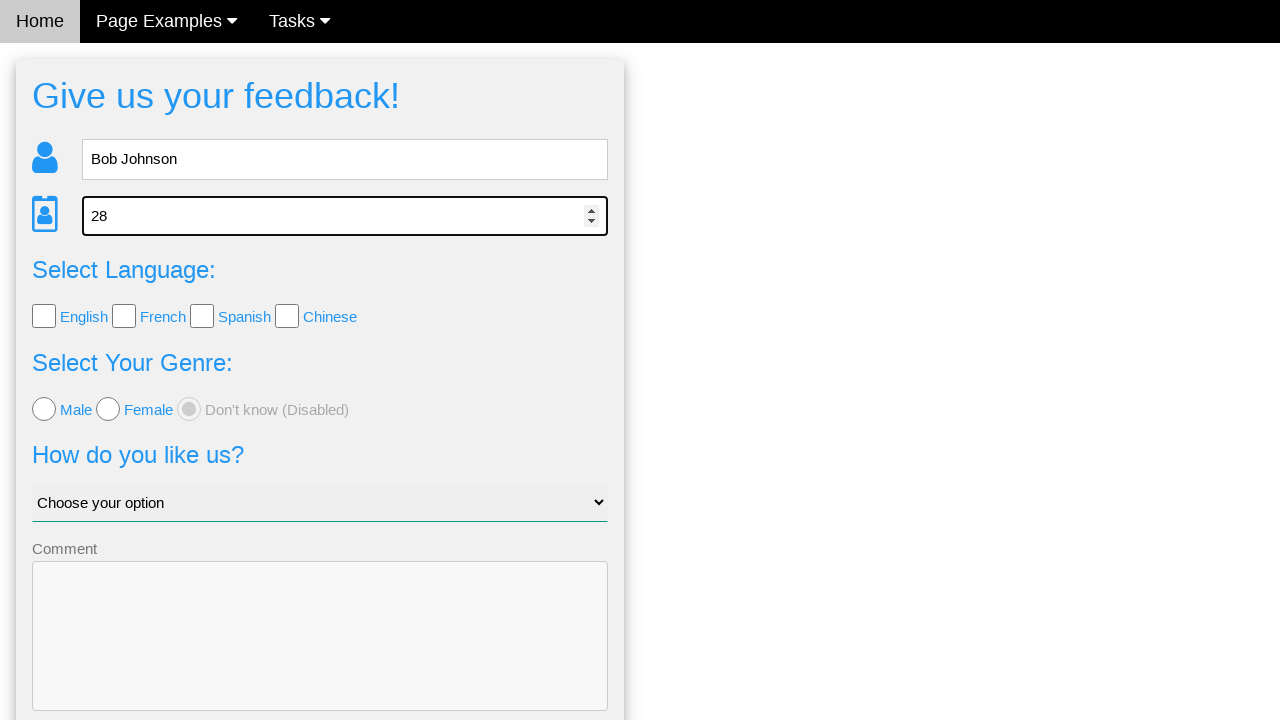

Selected 'male' gender radio button at (44, 409) on input[value='male']
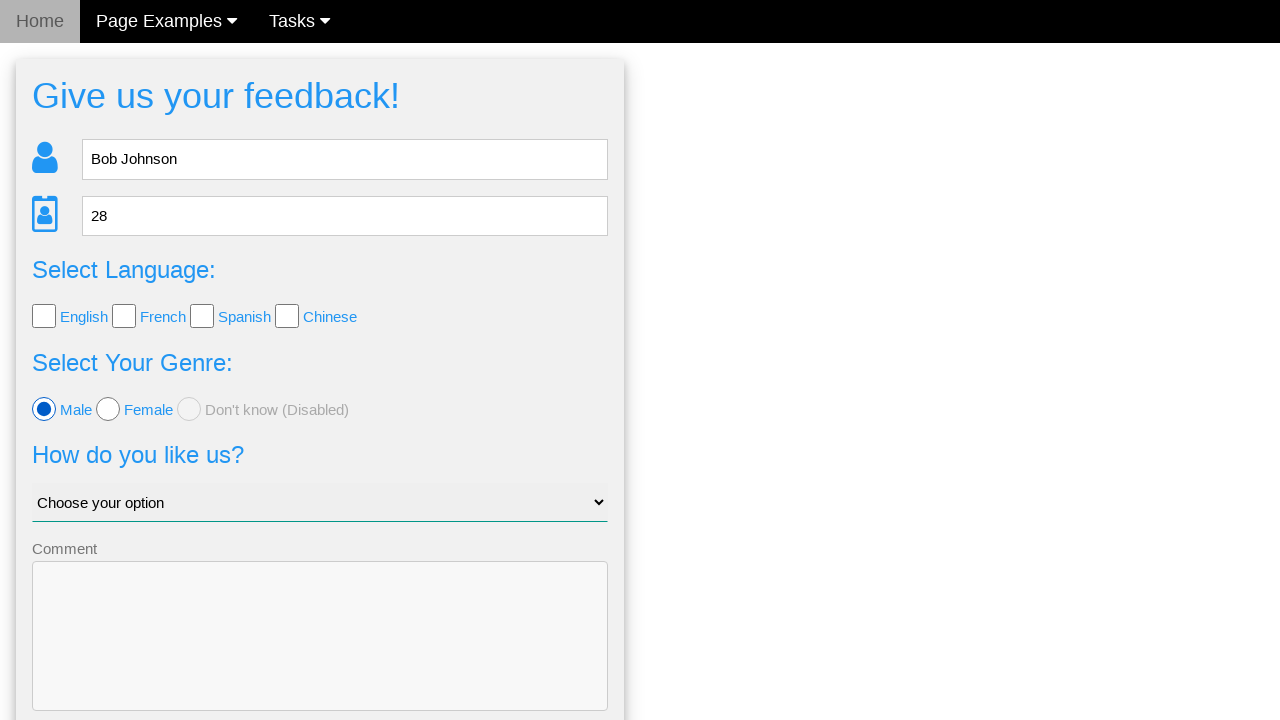

Clicked send button to submit feedback form at (320, 656) on .w3-btn-block
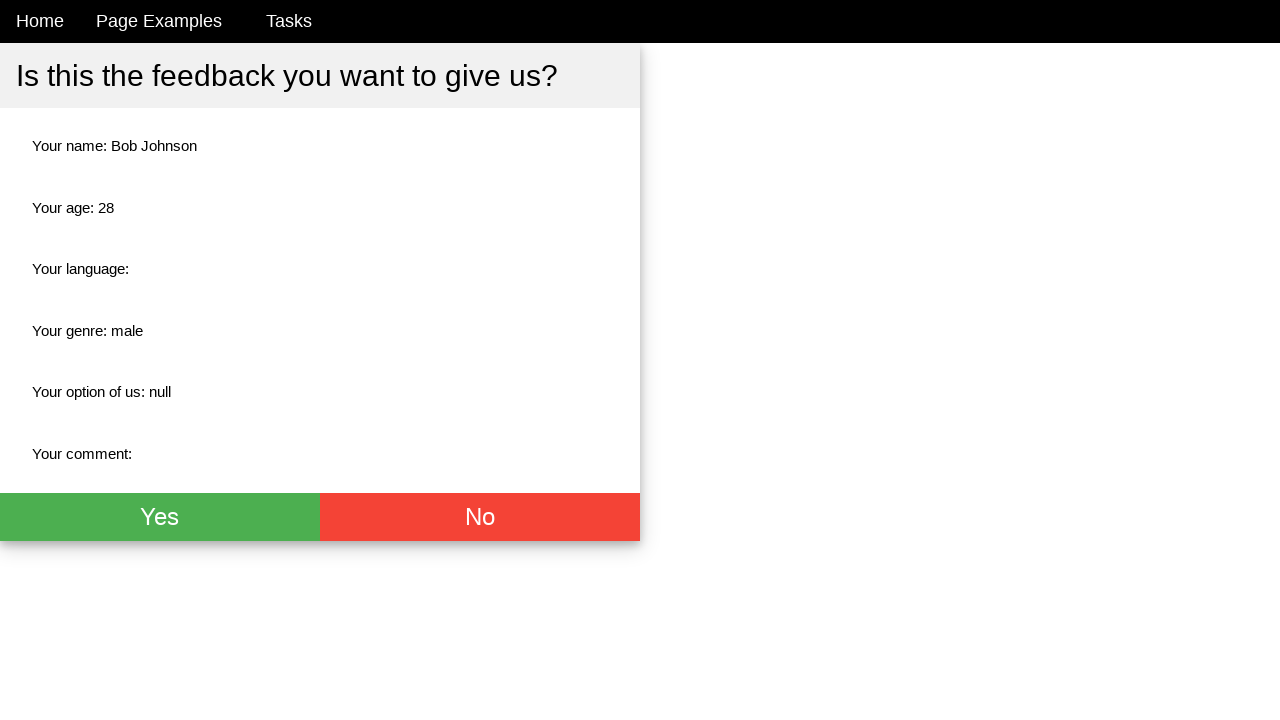

Confirmation page loaded with gender field visible
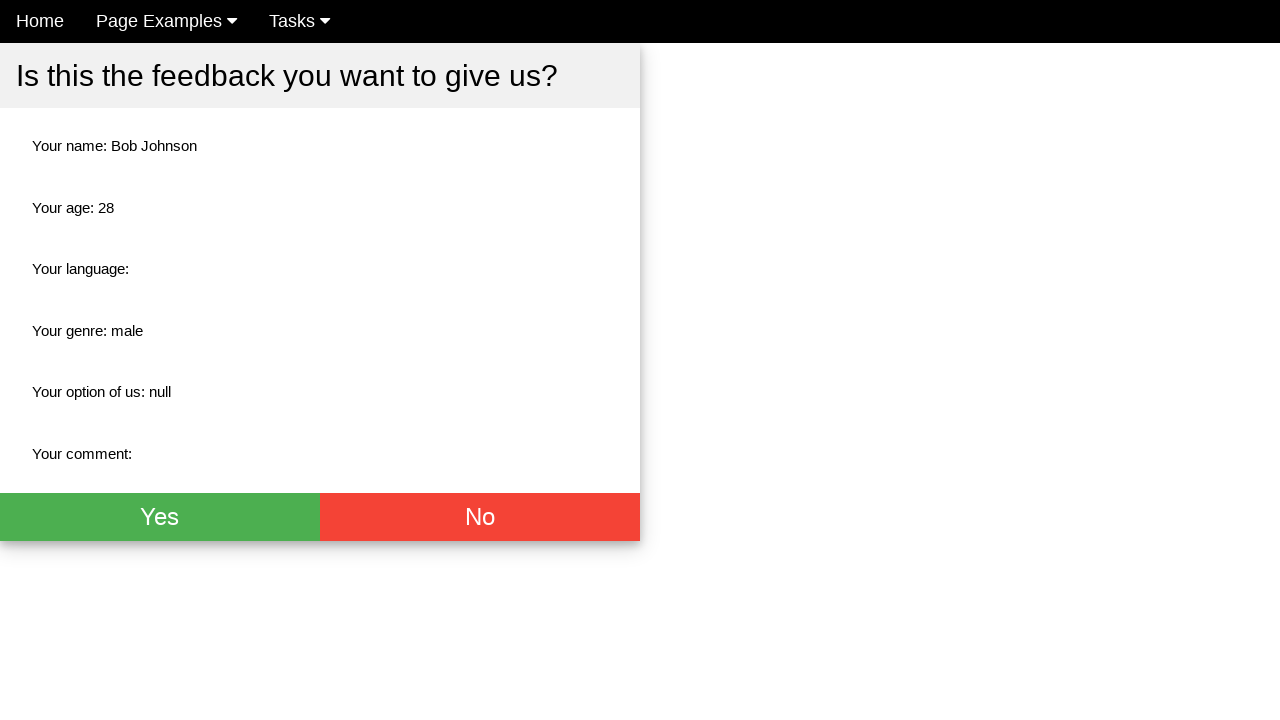

Verified that gender 'male' appears on confirmation page
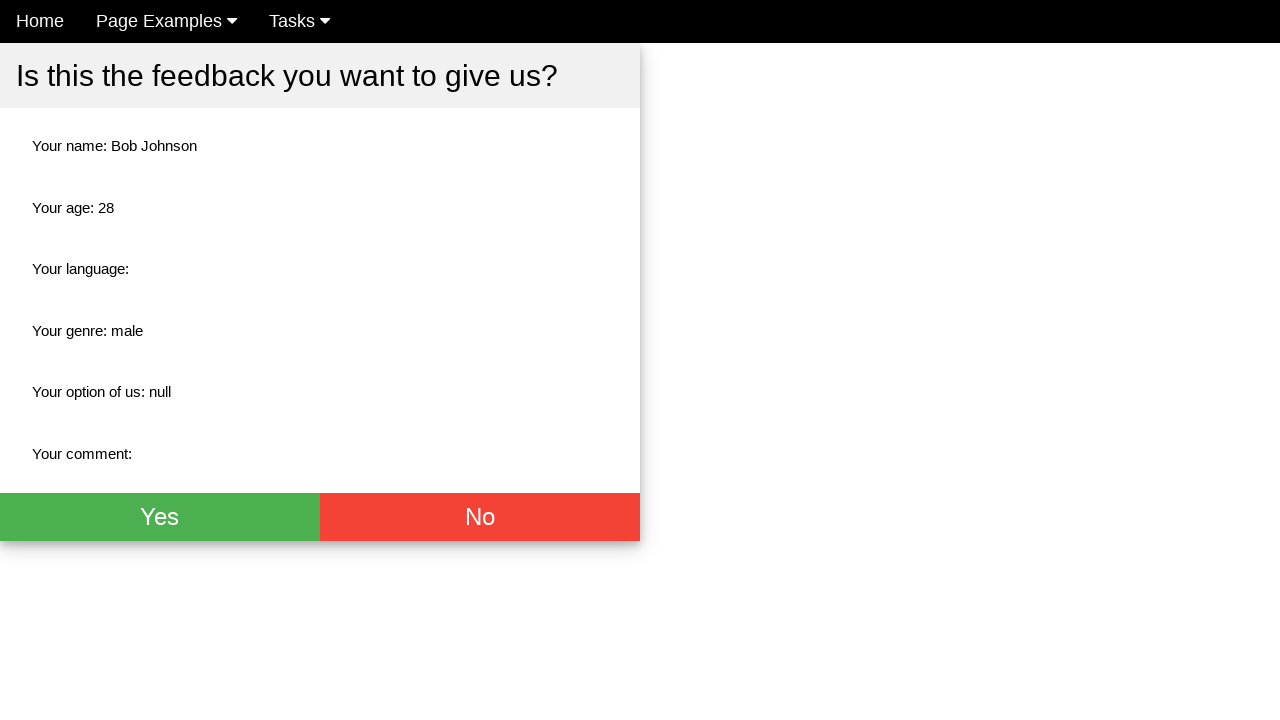

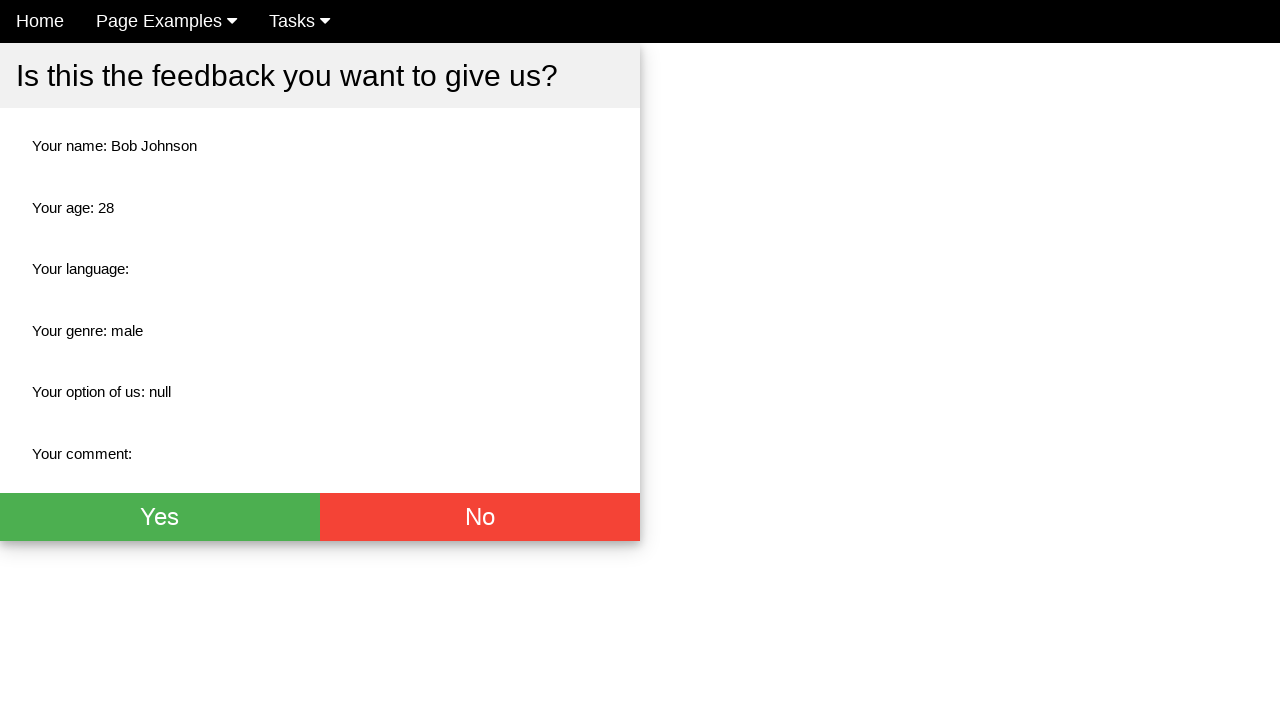